Navigates to a YouTube video page and takes a screenshot for visual comparison

Starting URL: https://www.youtube.com/watch?v=j7VZsCCnptM&ab_channel=freeCodeCamp.org

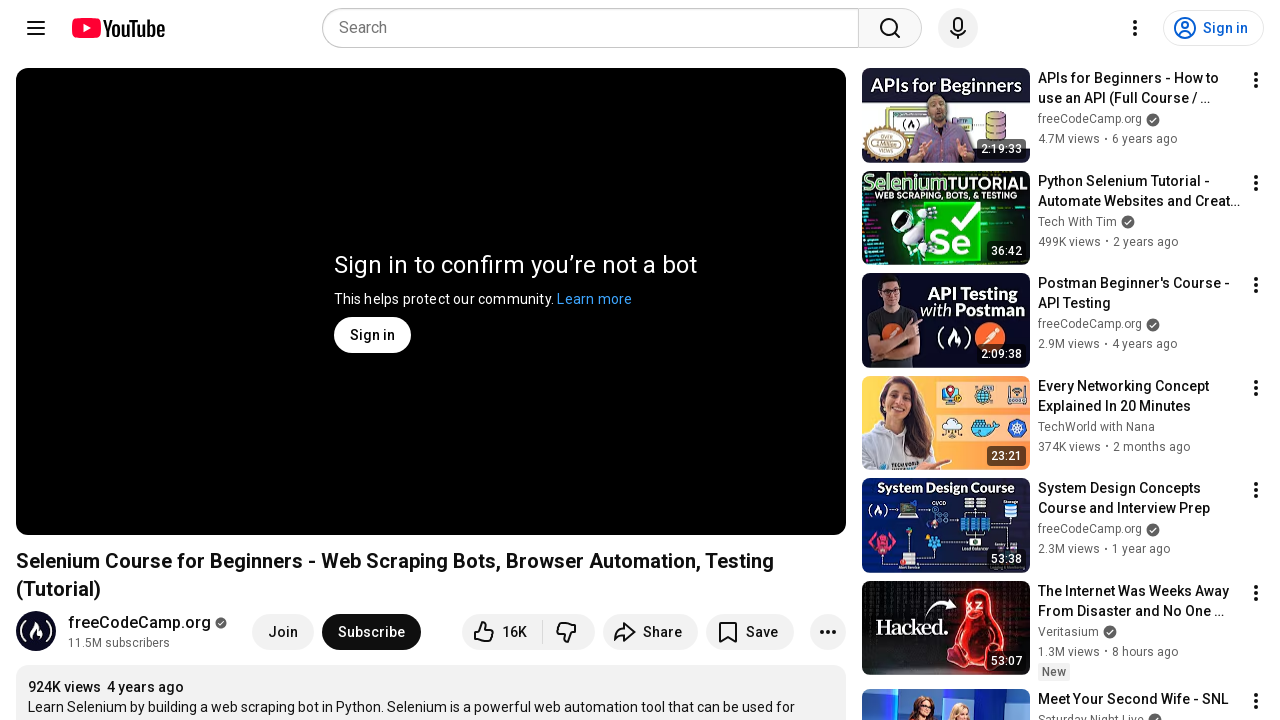

Navigated to YouTube video page
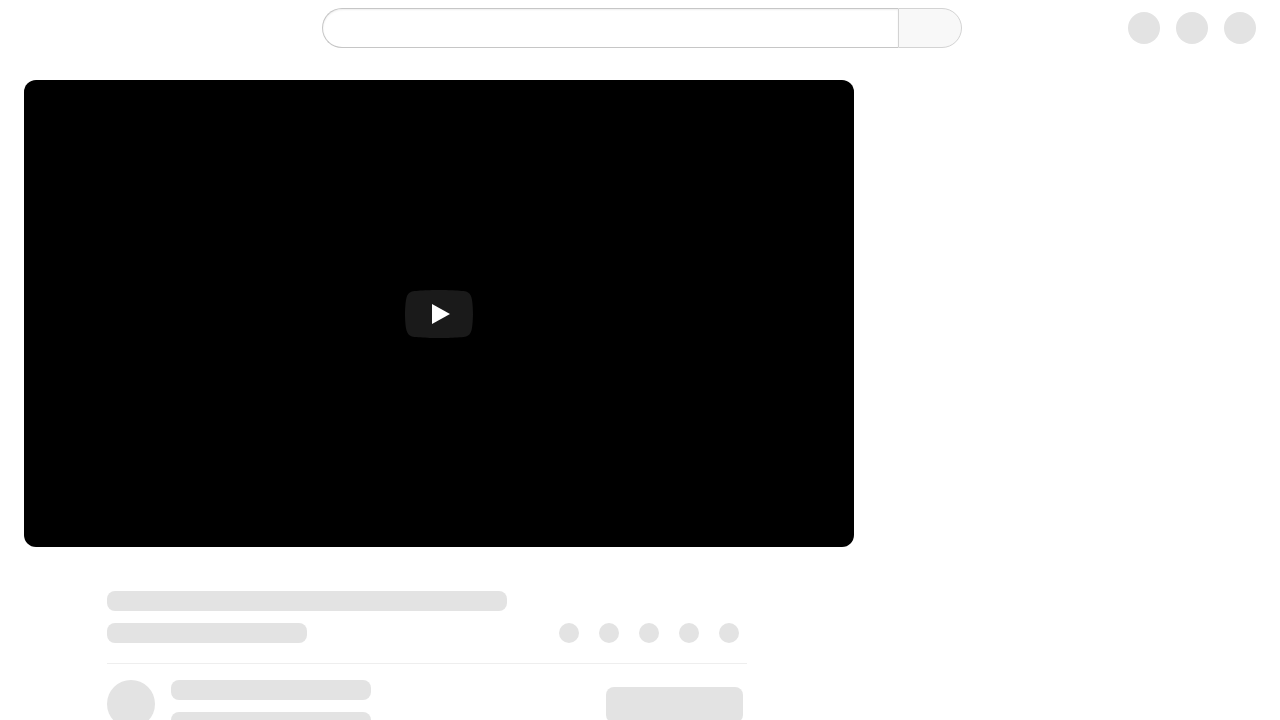

Waited 10 seconds for page to fully load
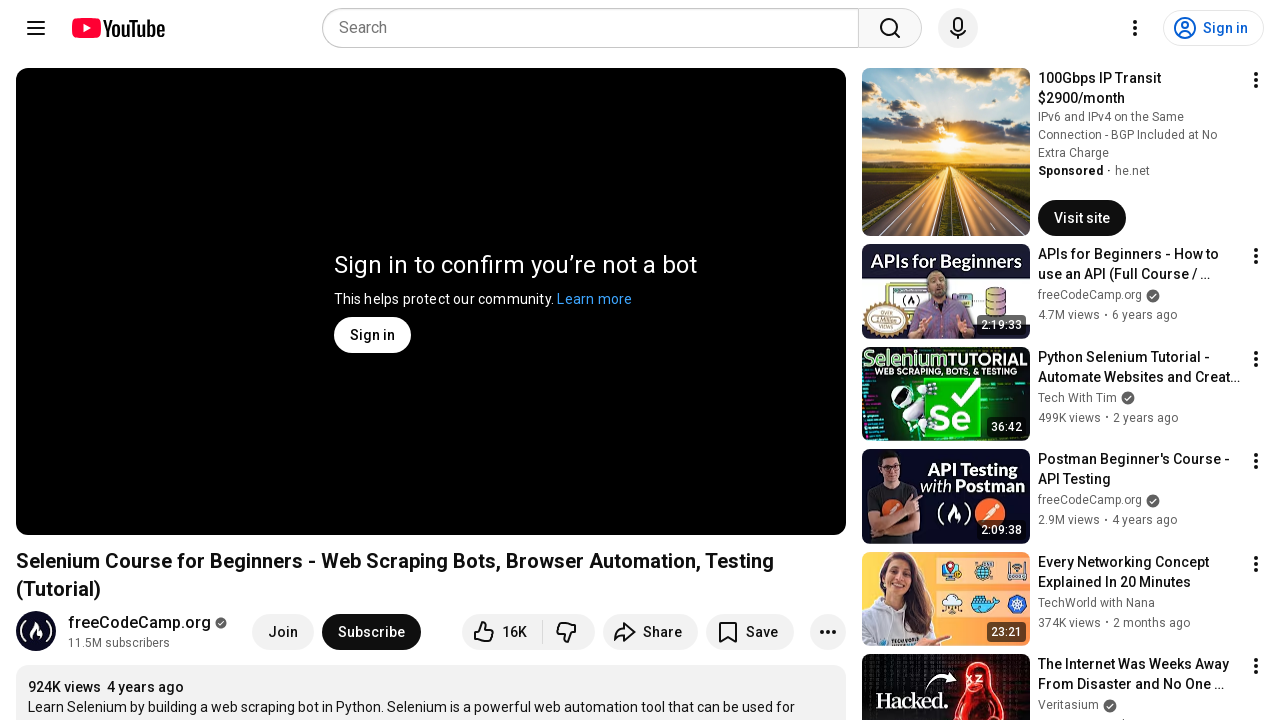

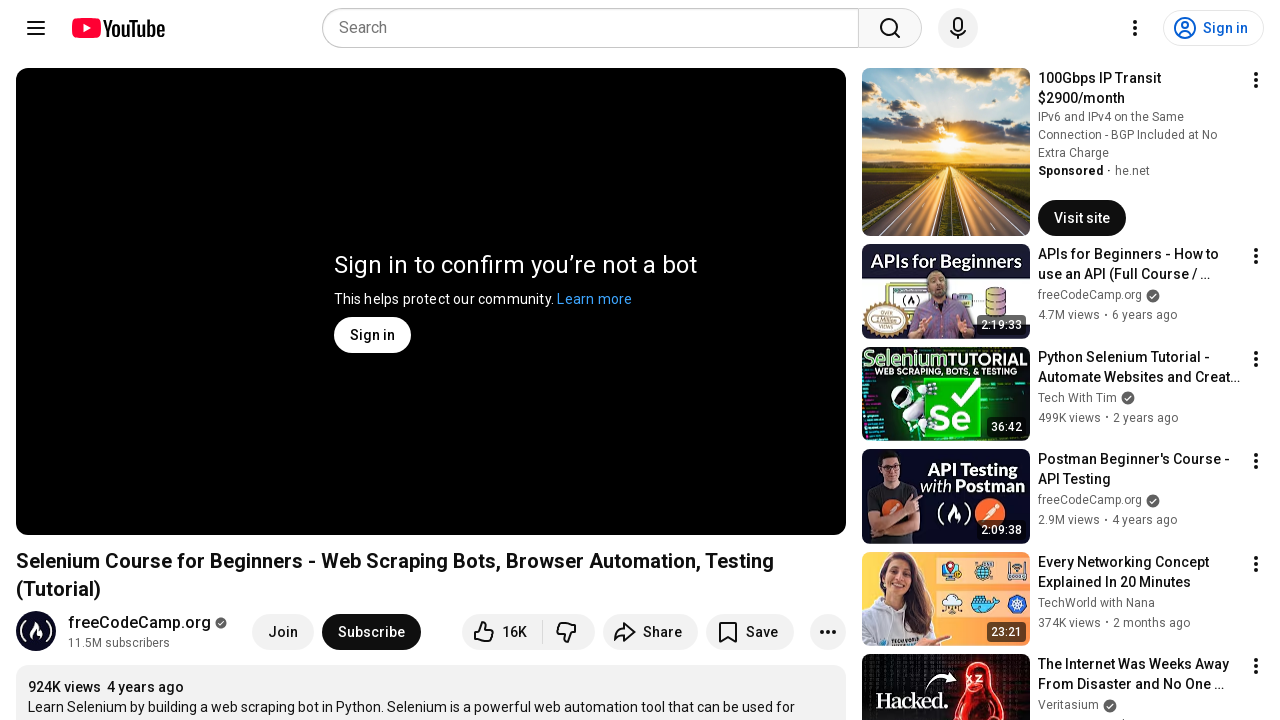